Tests a demo banking application login flow by filling username and password fields, clicking sign in, and verifying the branch closing time message appears

Starting URL: https://demo.applitools.com/

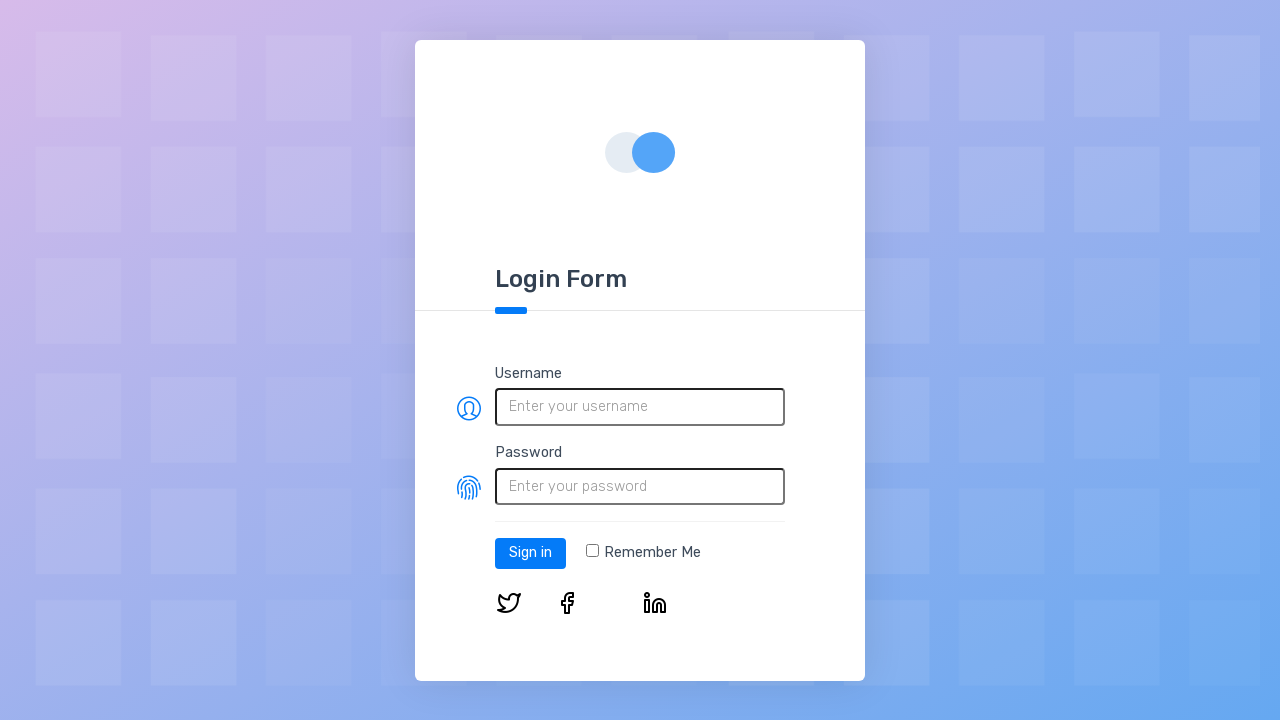

Filled username field with 'ttechno@gmail.com' on input[placeholder]:first-of-type
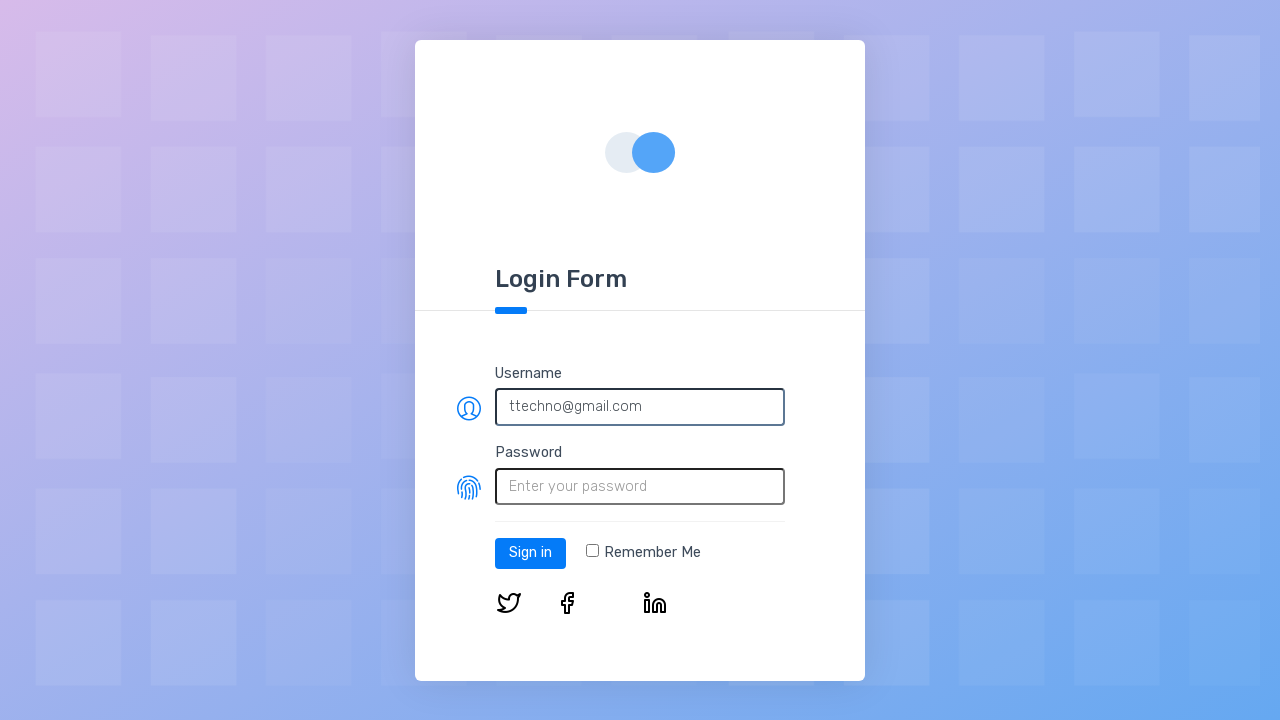

Filled password field with 'techno123.' on input[type='password']
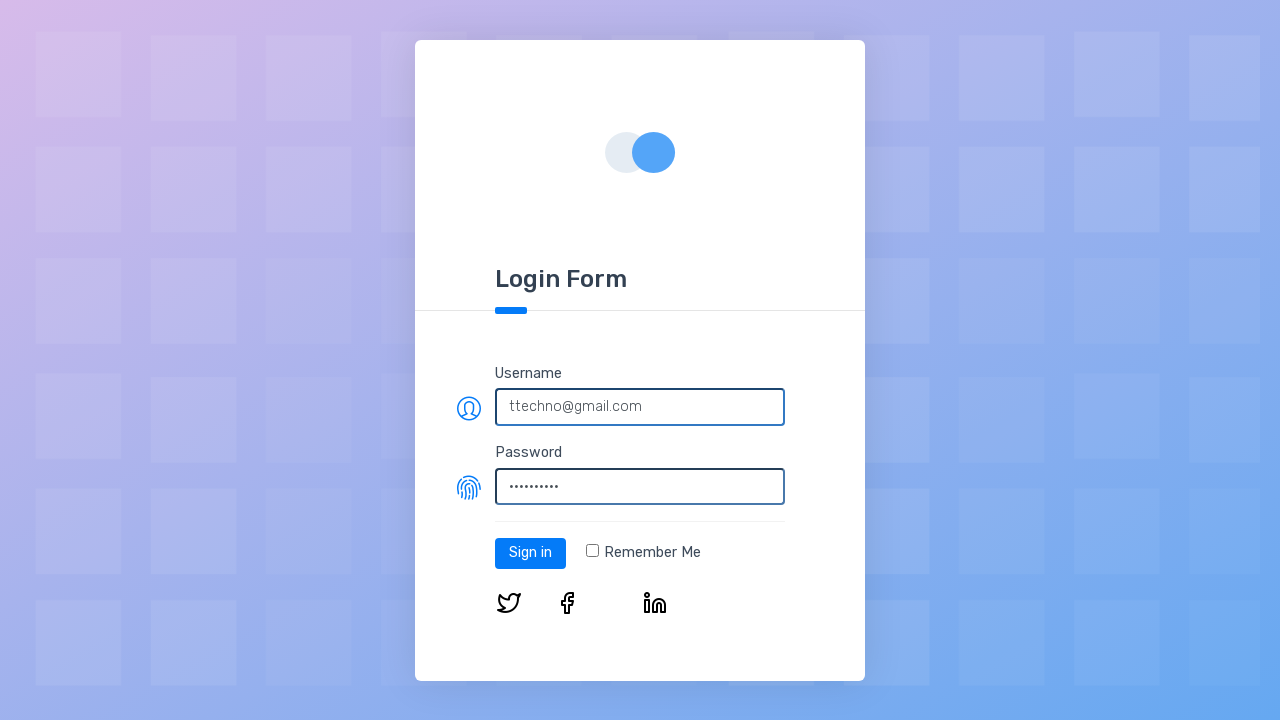

Clicked sign in button at (530, 553) on a[href*='app.html']
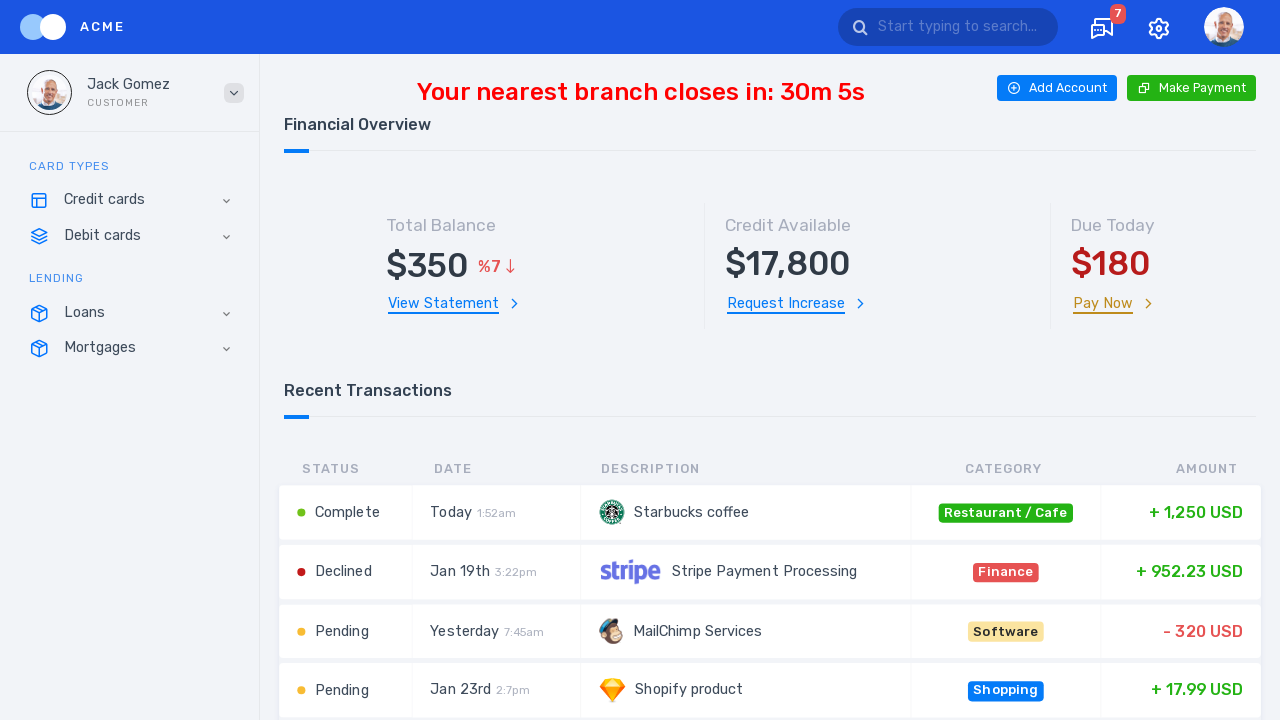

Branch closing message element loaded
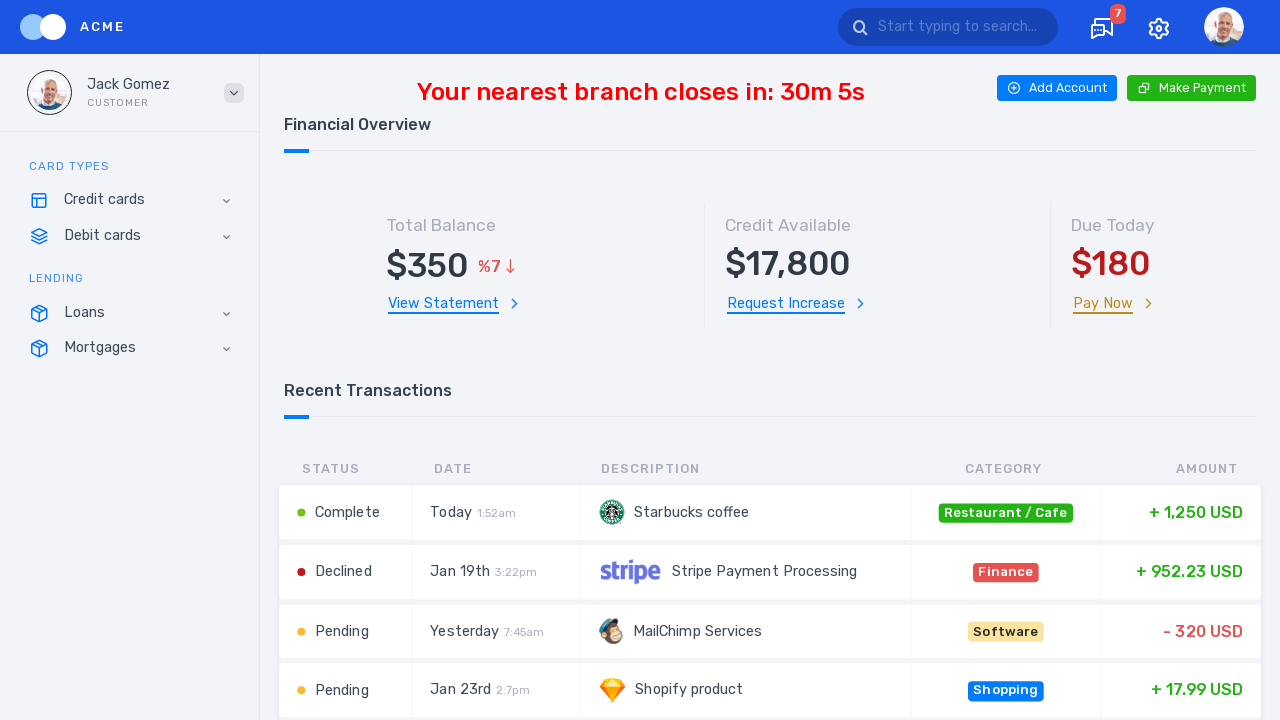

Verified branch closing time message 'Your nearest branch closes in: 30m 5s' is displayed
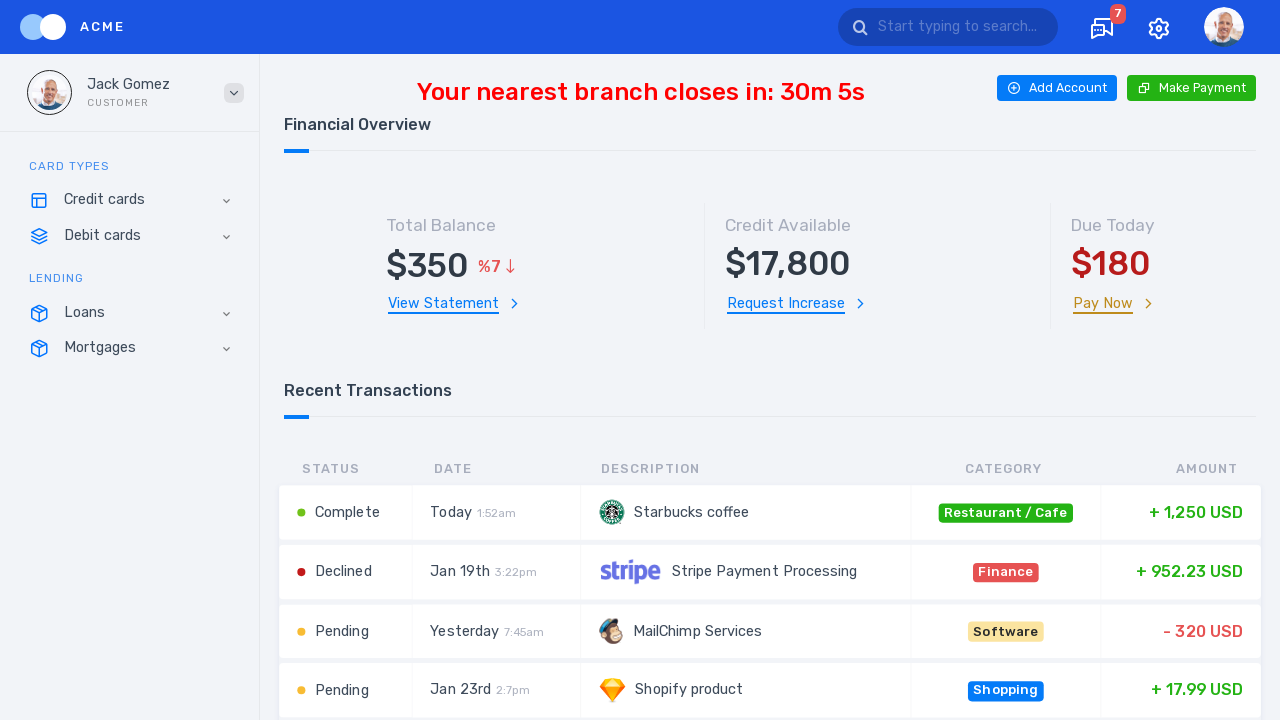

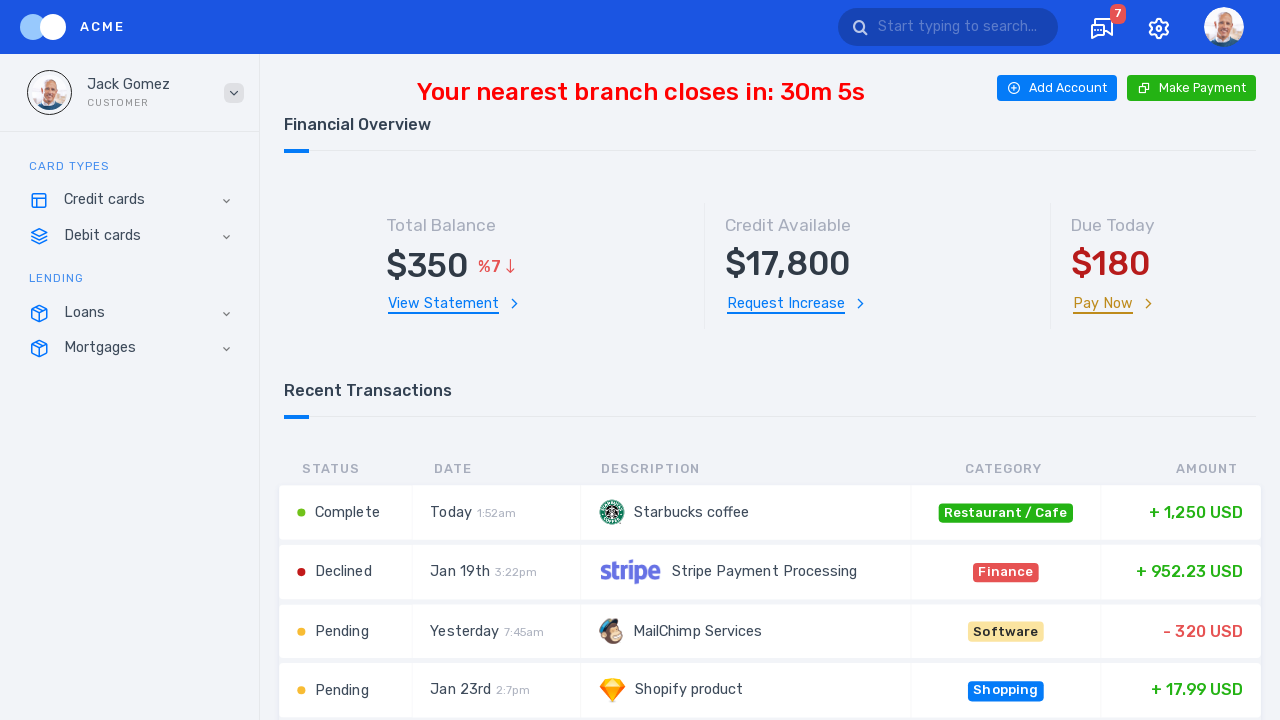